Tests various JavaScript alert types including simple alerts, confirmation dialogs, and prompt dialogs by interacting with them and verifying the responses

Starting URL: http://demo.automationtesting.in/Alerts.html

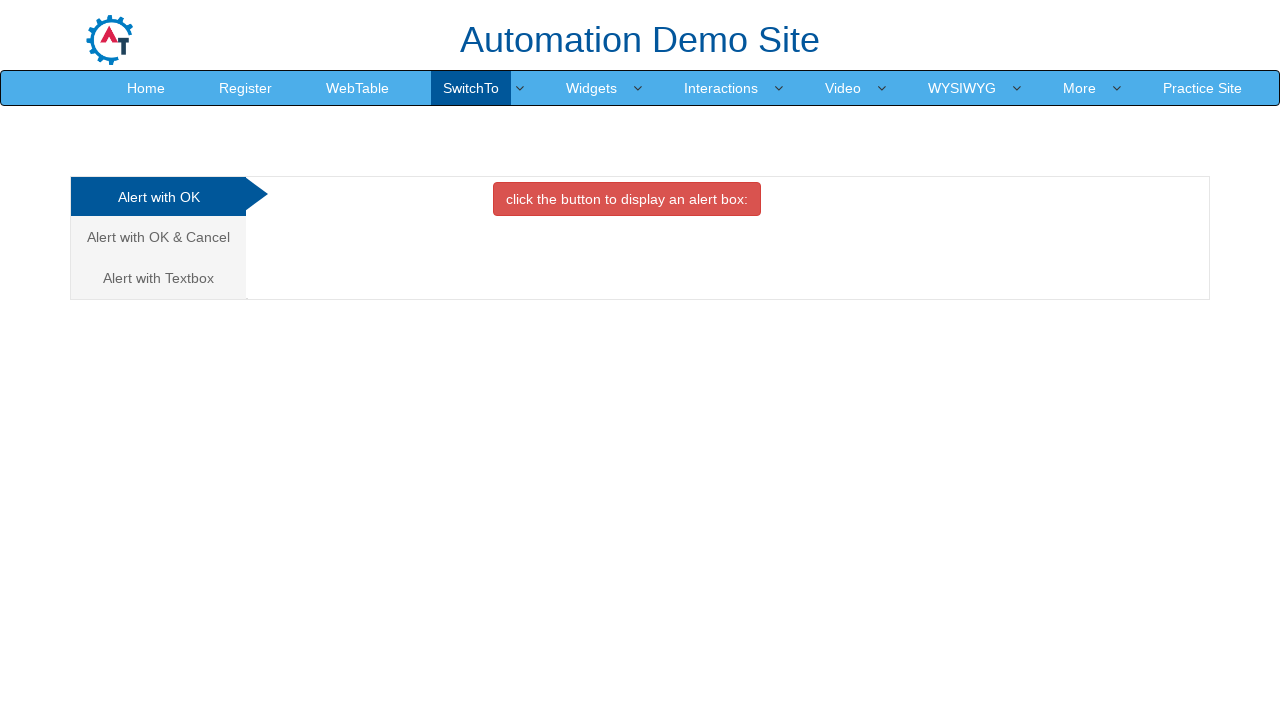

Clicked on first alert tab (Simple Alert) at (158, 197) on xpath=/html/body/div[1]/div/div/div/div[1]/ul/li[1]/a
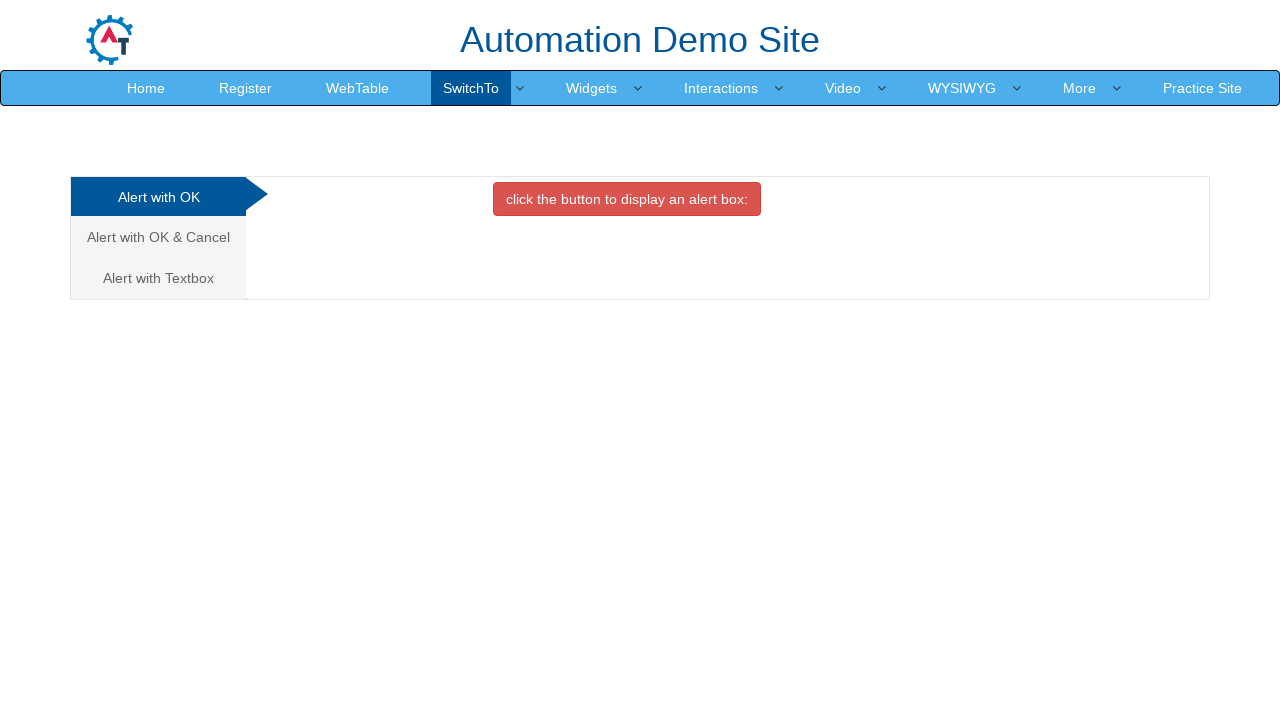

Clicked OK button on simple alert at (627, 199) on xpath=//*[@id="OKTab"]/button
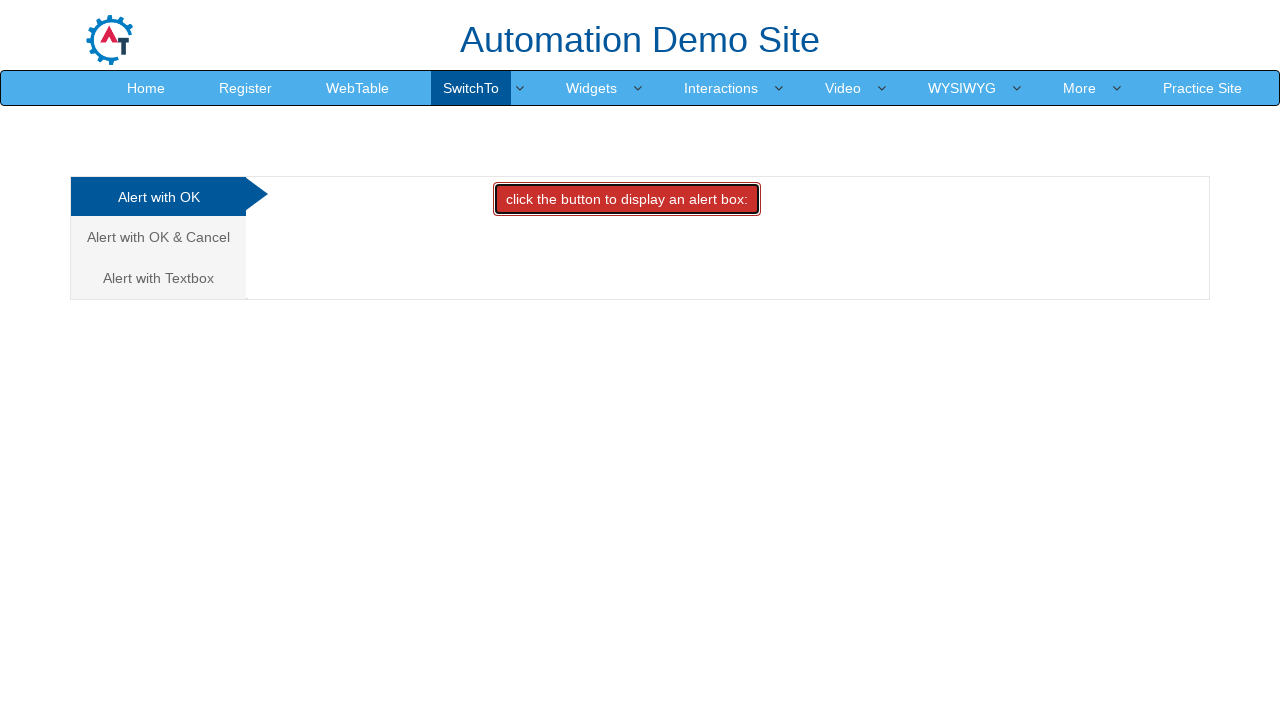

Set up dialog handler to accept alerts
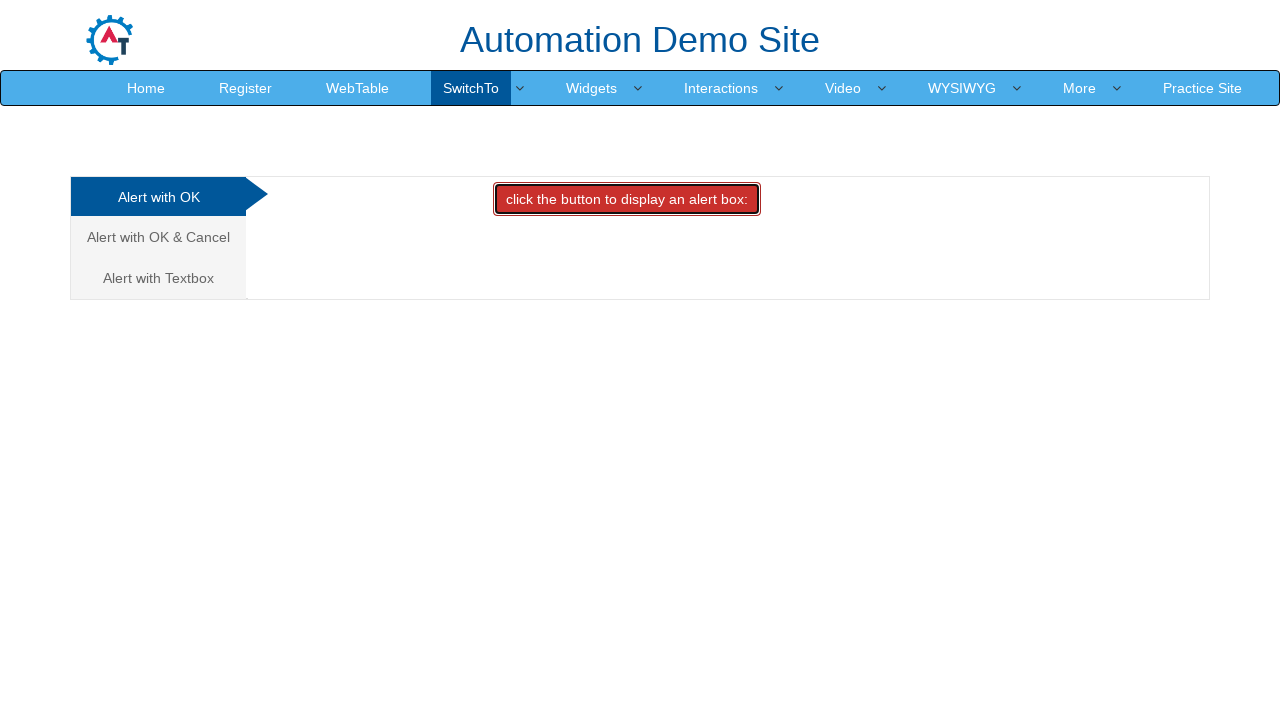

Clicked on second alert tab (Confirmation Alert) at (158, 237) on xpath=/html/body/div[1]/div/div/div/div[1]/ul/li[2]/a
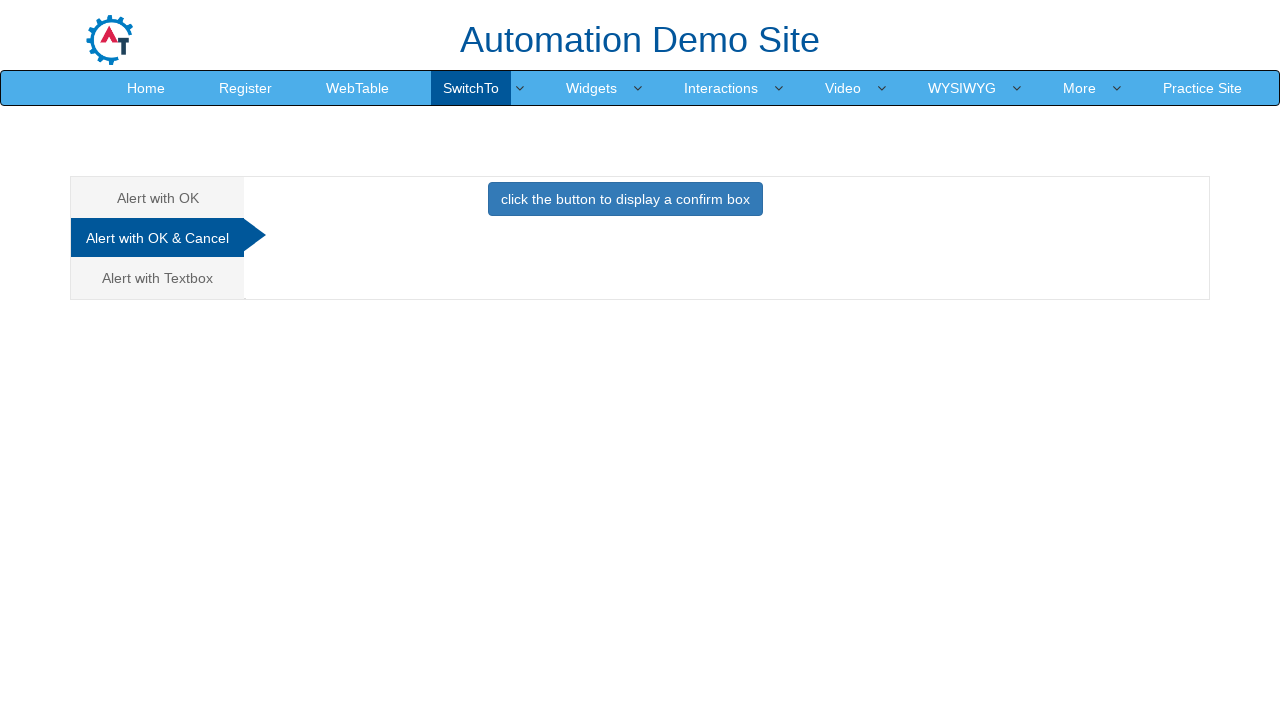

Clicked button to trigger confirmation dialog at (625, 199) on xpath=//*[@id="CancelTab"]/button
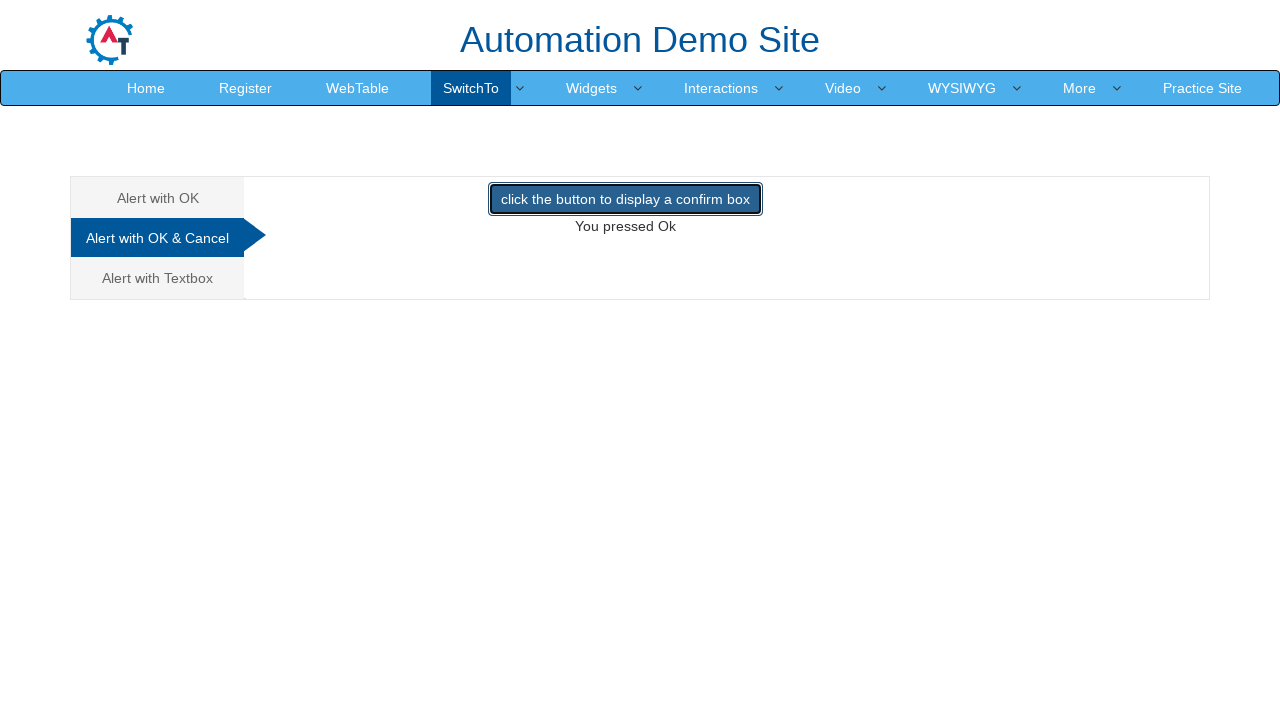

Clicked on third alert tab (Prompt Alert) at (158, 278) on xpath=/html/body/div[1]/div/div/div/div[1]/ul/li[3]/a
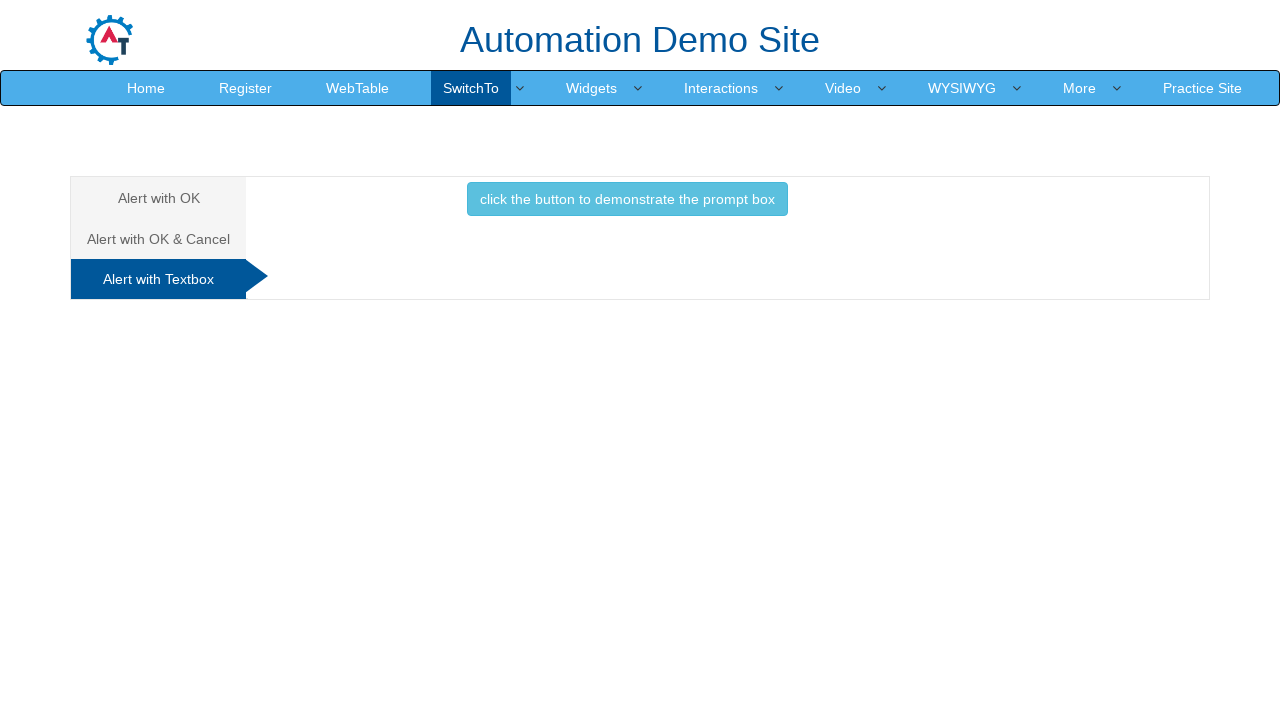

Set up dialog handler to accept prompt with text 'Tester'
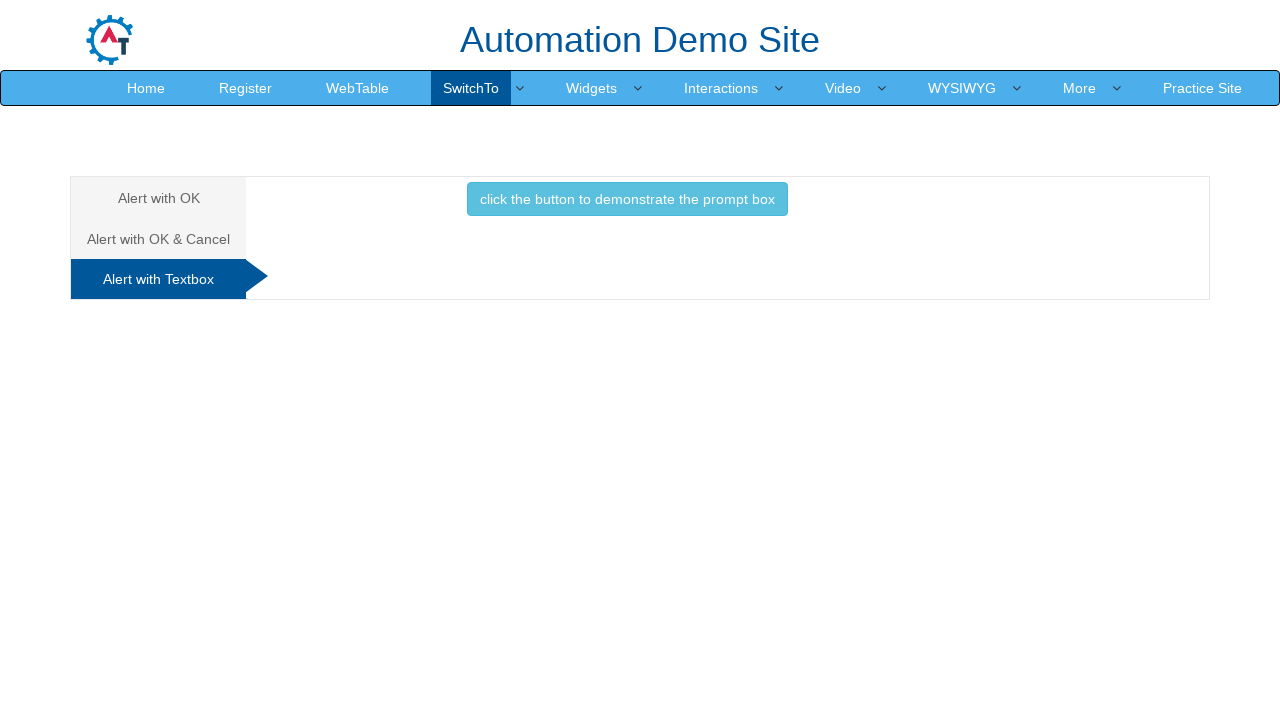

Clicked button to trigger prompt dialog at (627, 199) on xpath=//*[@id="Textbox"]/button
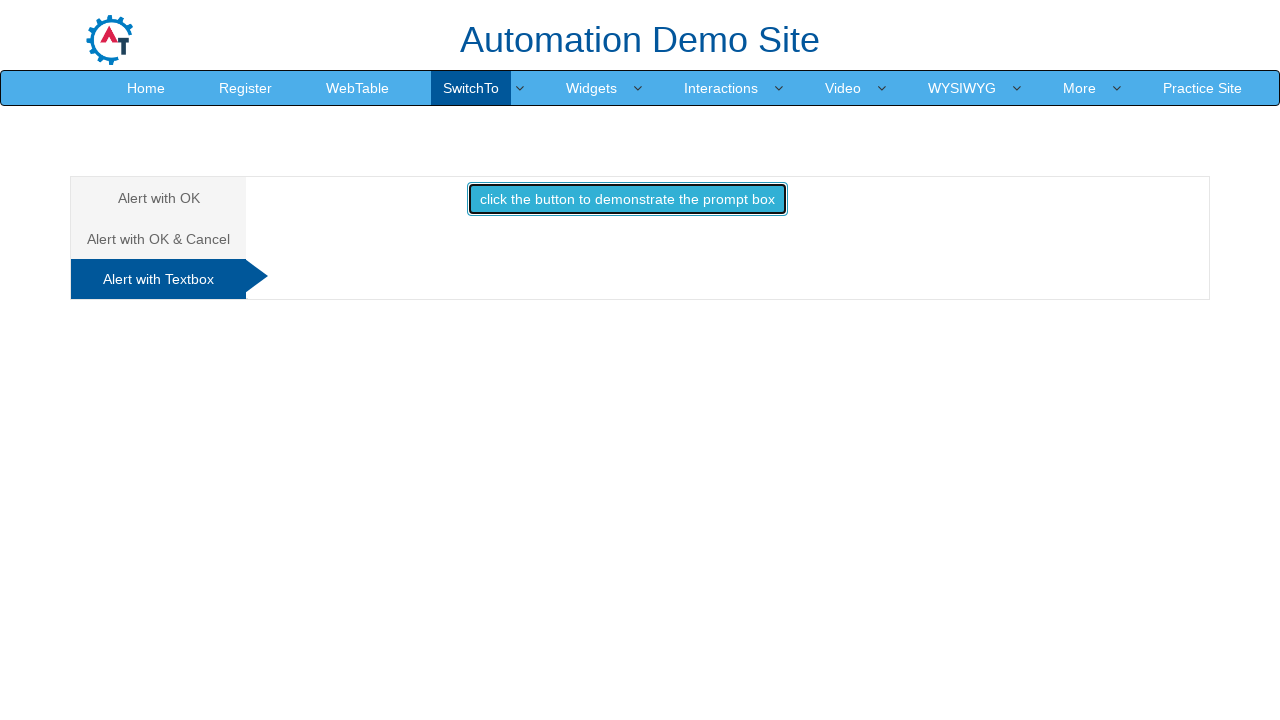

Retrieved result text from prompt dialog response
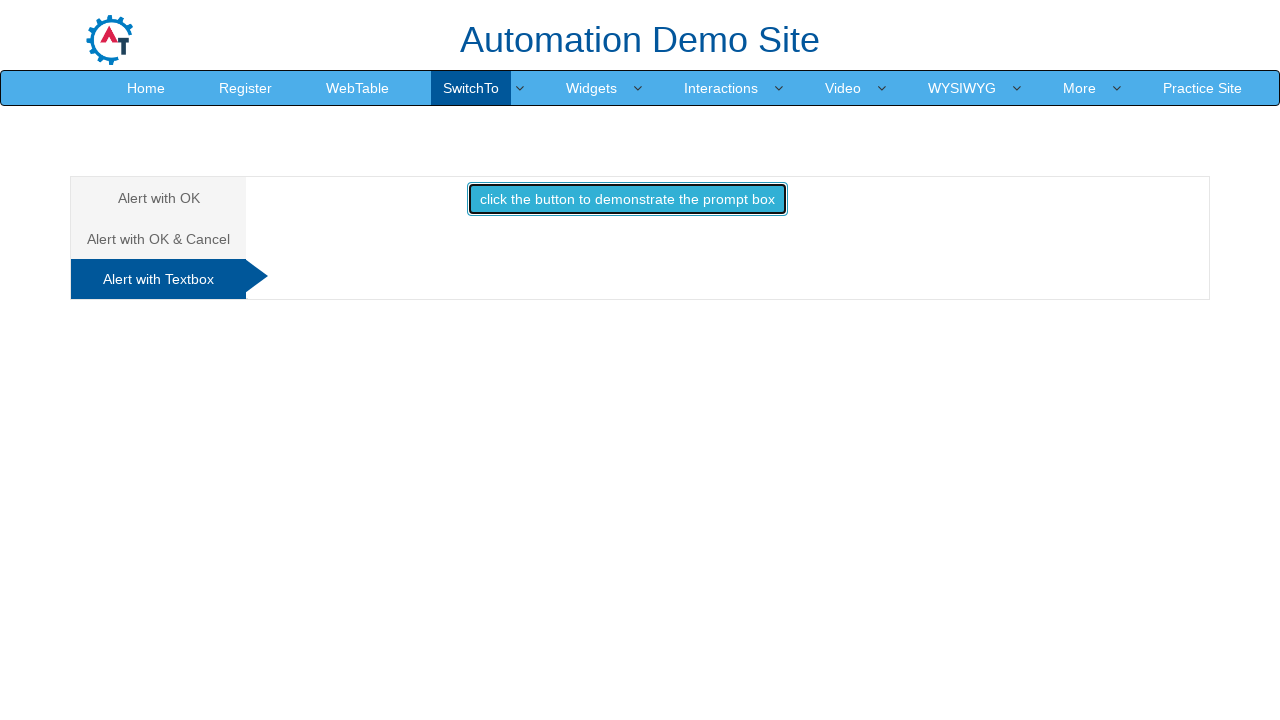

Verification unsuccessful - result text does not match expected output
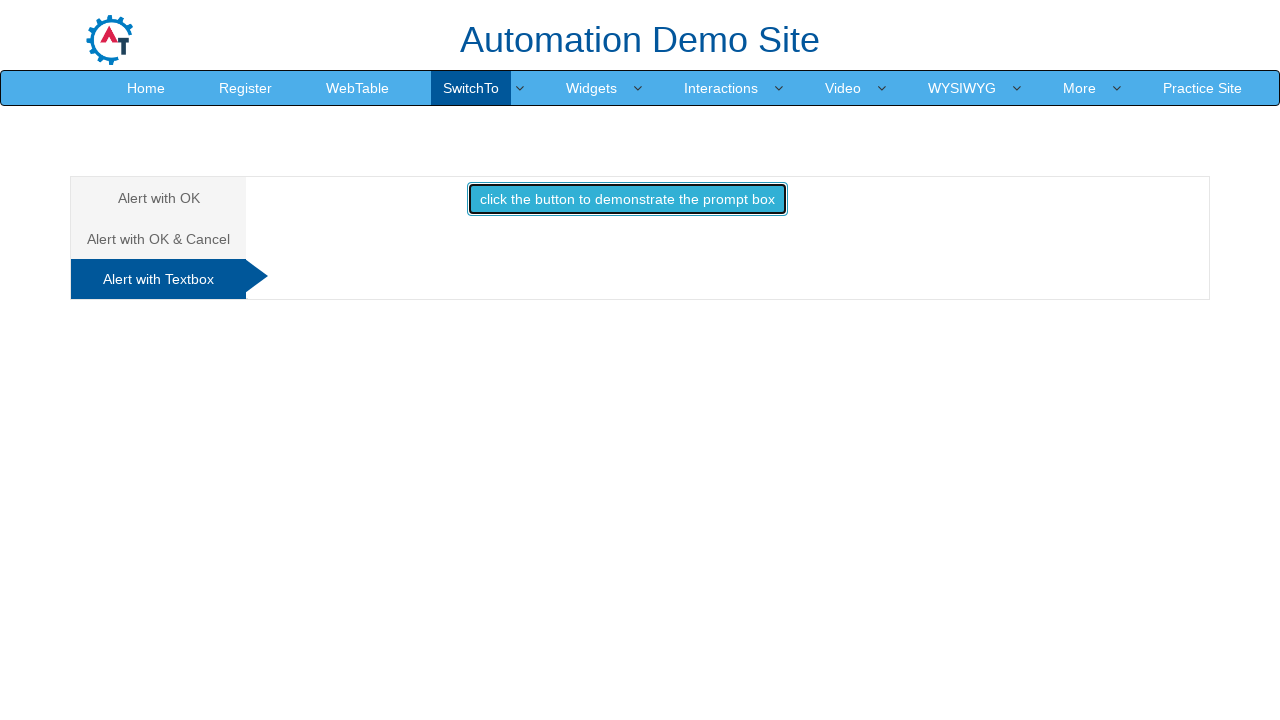

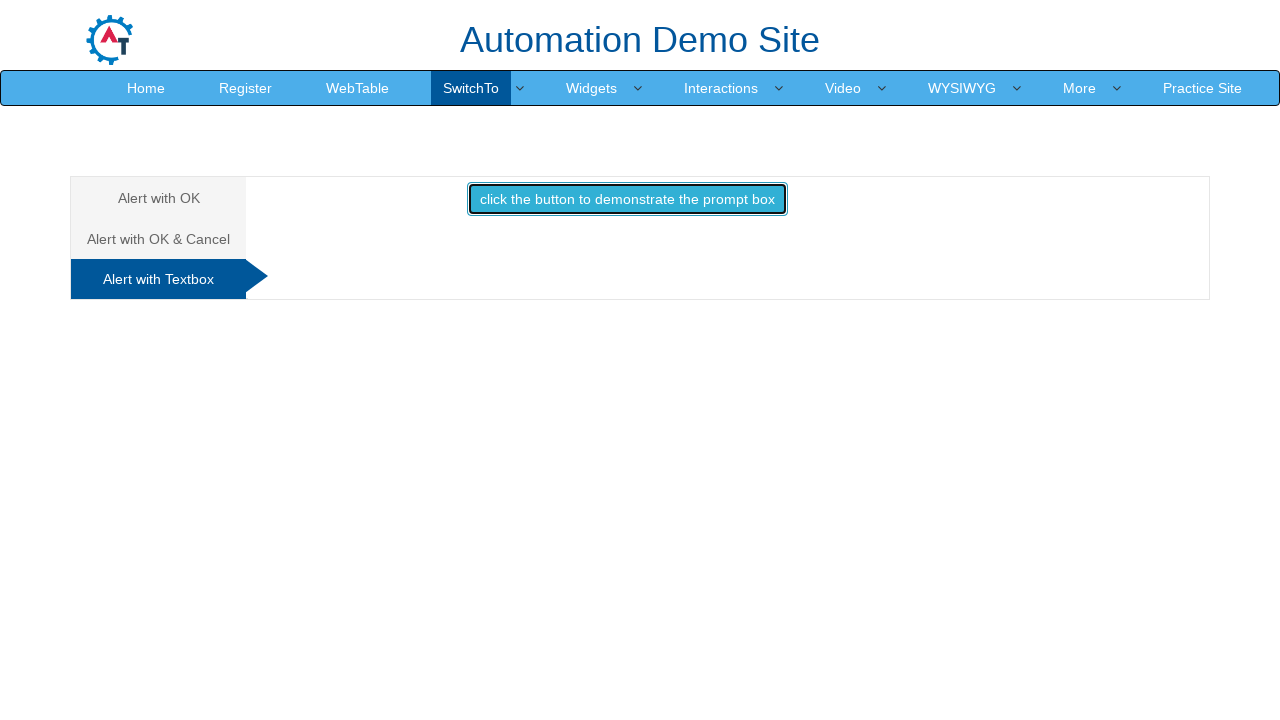